Tests multiple selection dropdown functionality on Semantic UI's documentation page by scrolling to the dropdown, selecting multiple options (Angular and CSS), and then deselecting them one by one.

Starting URL: https://semantic-ui.com/modules/dropdown.html#/definition

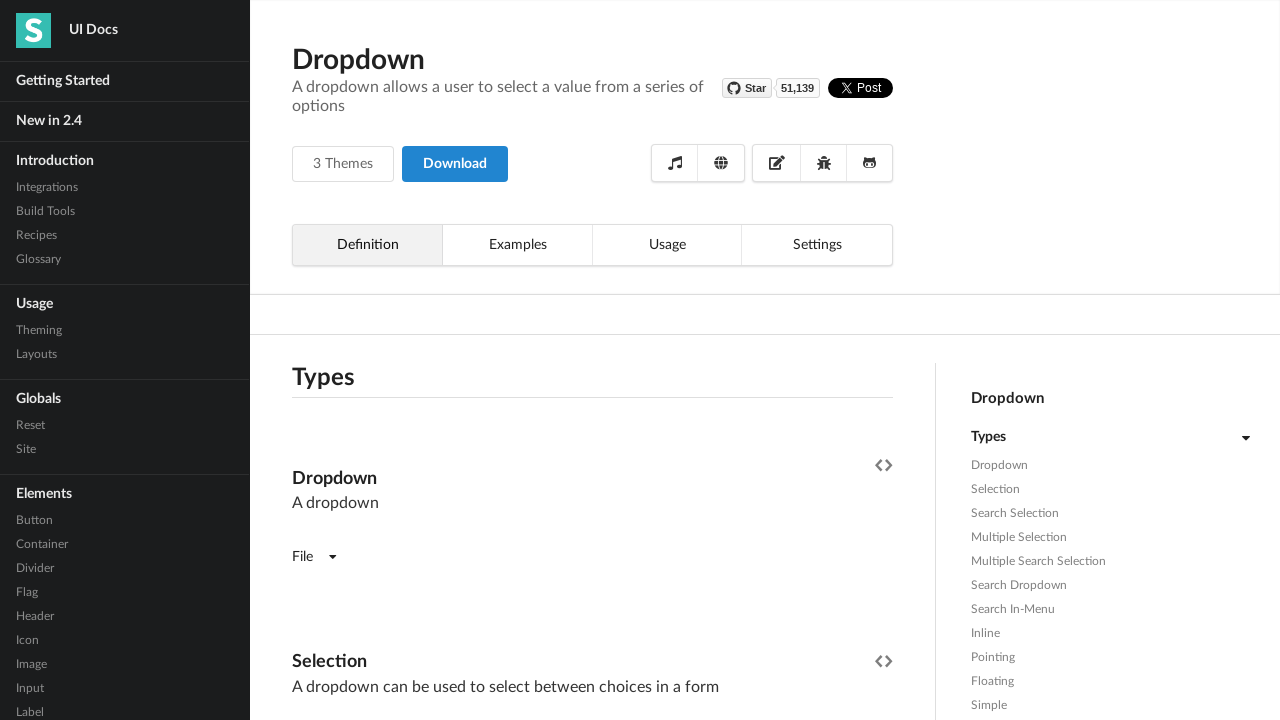

Scrolled to multiple selection dropdown (Skills) at position 1570
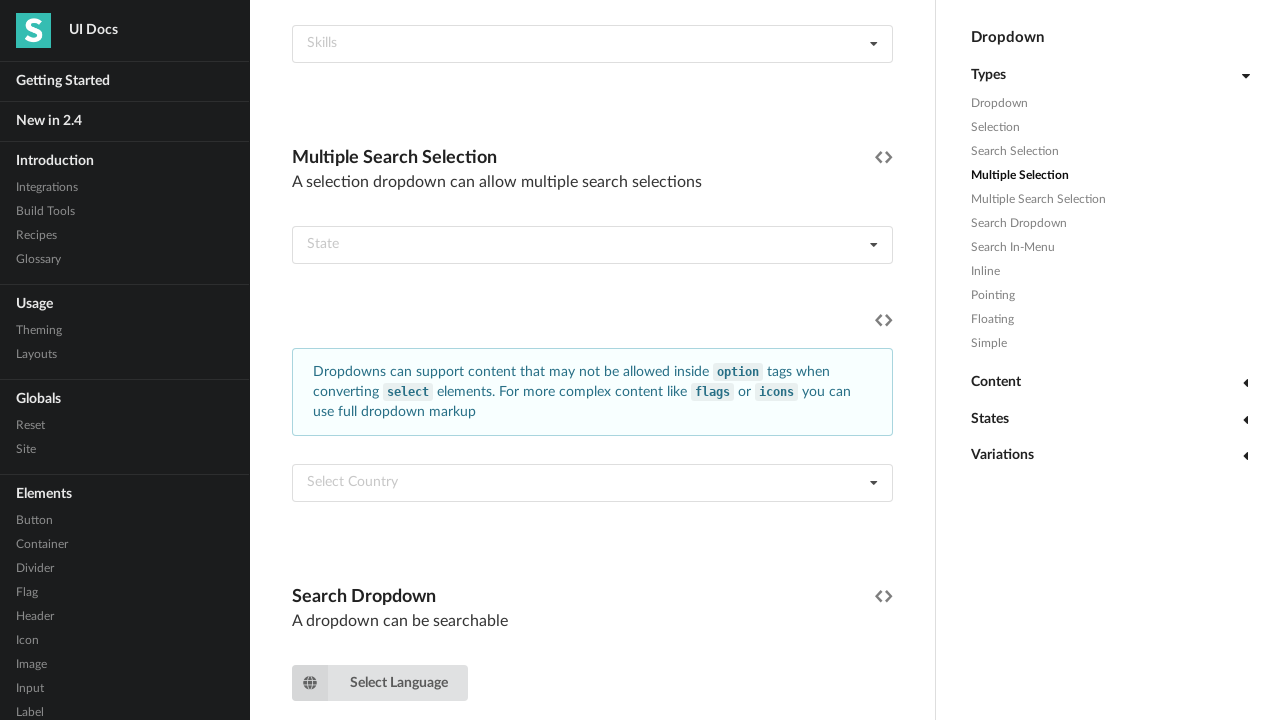

Clicked on the multiple selection dropdown to open it at (592, 44) on xpath=//*[@id='example']/div[4]/div/div[2]/div[4]/div[1]/div[8]/div
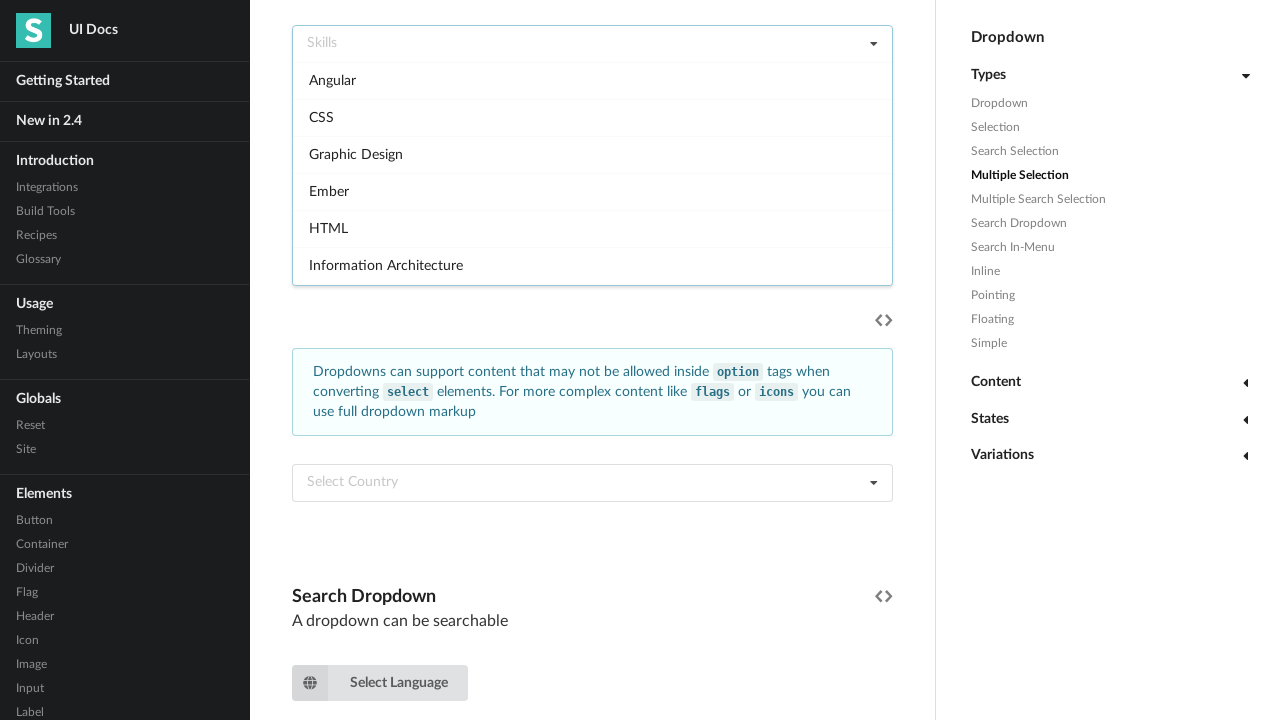

Selected Angular from the dropdown at (592, 80) on xpath=//*[@id='example']/div[4]/div/div[2]/div[4]/div[1]/div[8]/div/div[2]/div[1
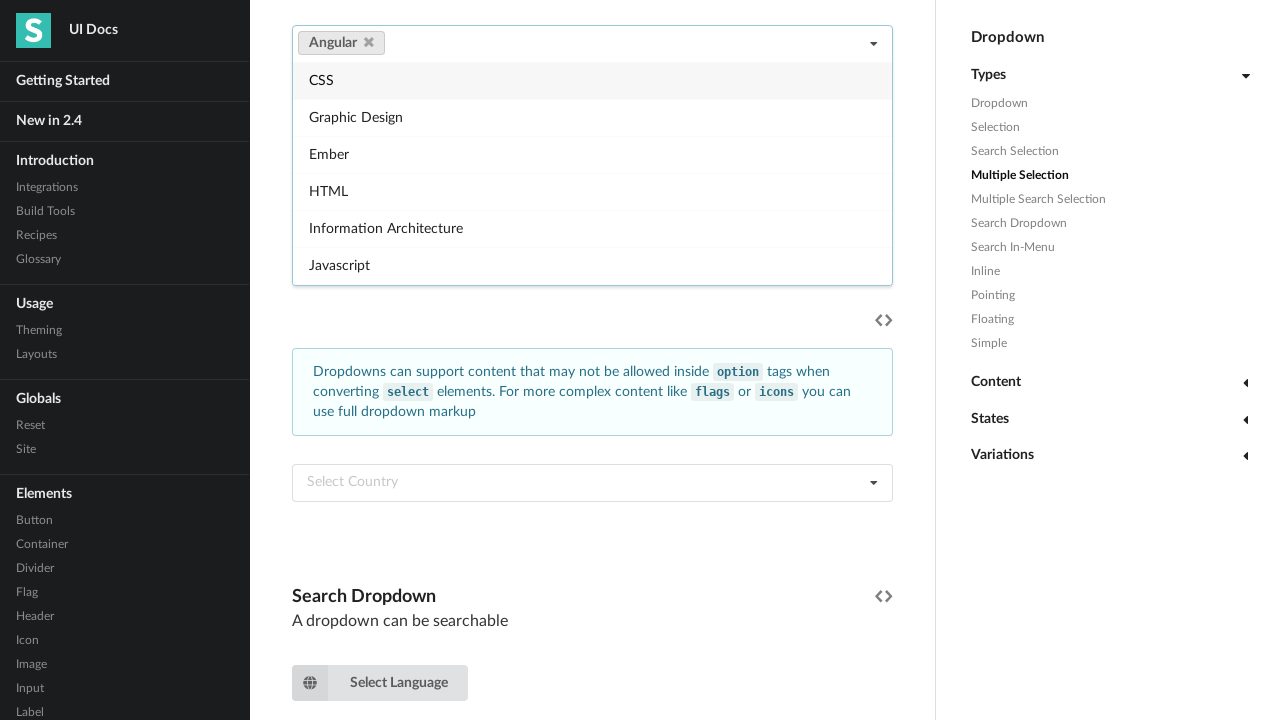

Selected CSS from the dropdown at (592, 80) on xpath=//*[@id='example']/div[4]/div/div[2]/div[4]/div[1]/div[8]/div/div[2]/div[2
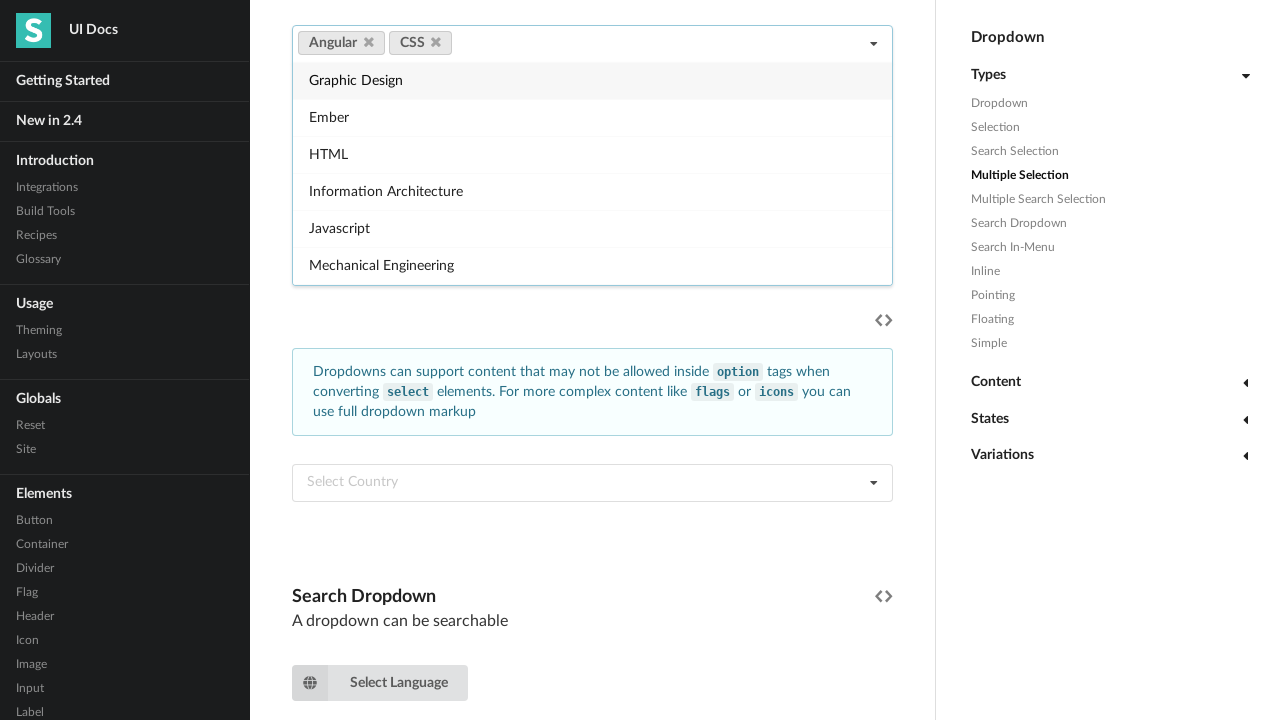

Waited 1000ms for selections to register
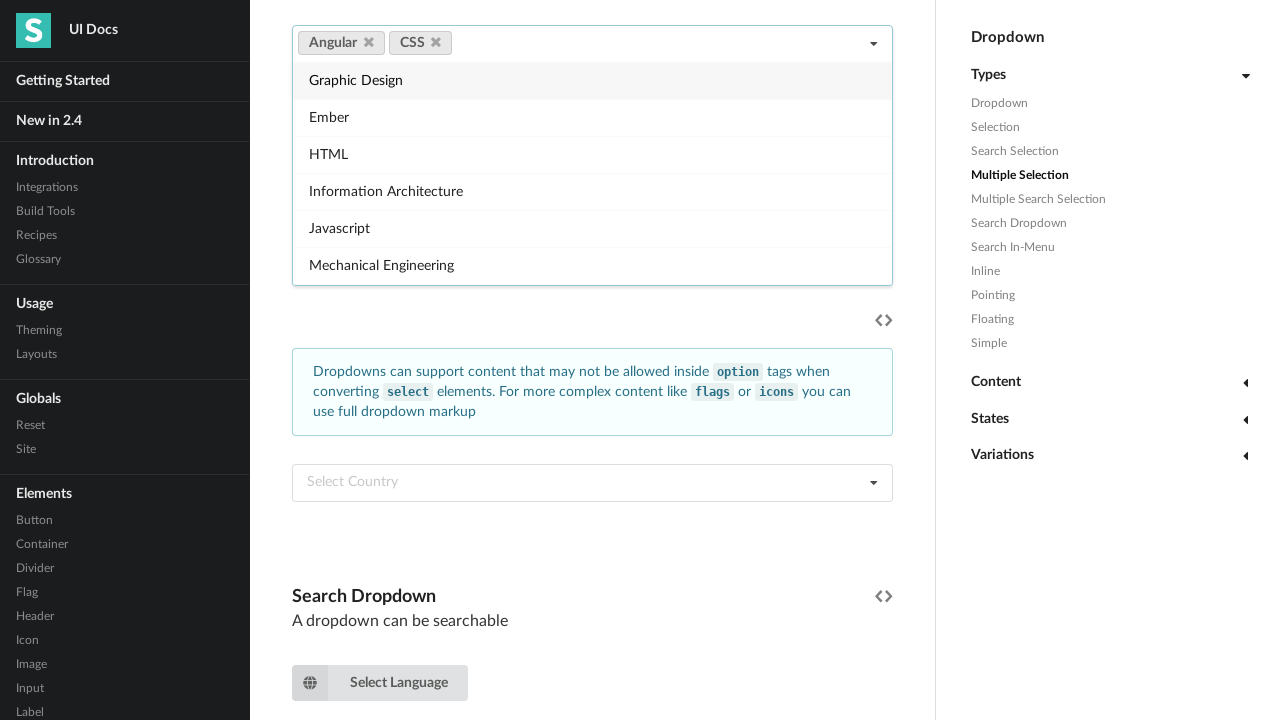

De-selected Angular from the dropdown by clicking remove icon at (368, 42) on xpath=//*[@id='example']/div[4]/div/div[2]/div[4]/div[1]/div[8]/div/a[1]/i
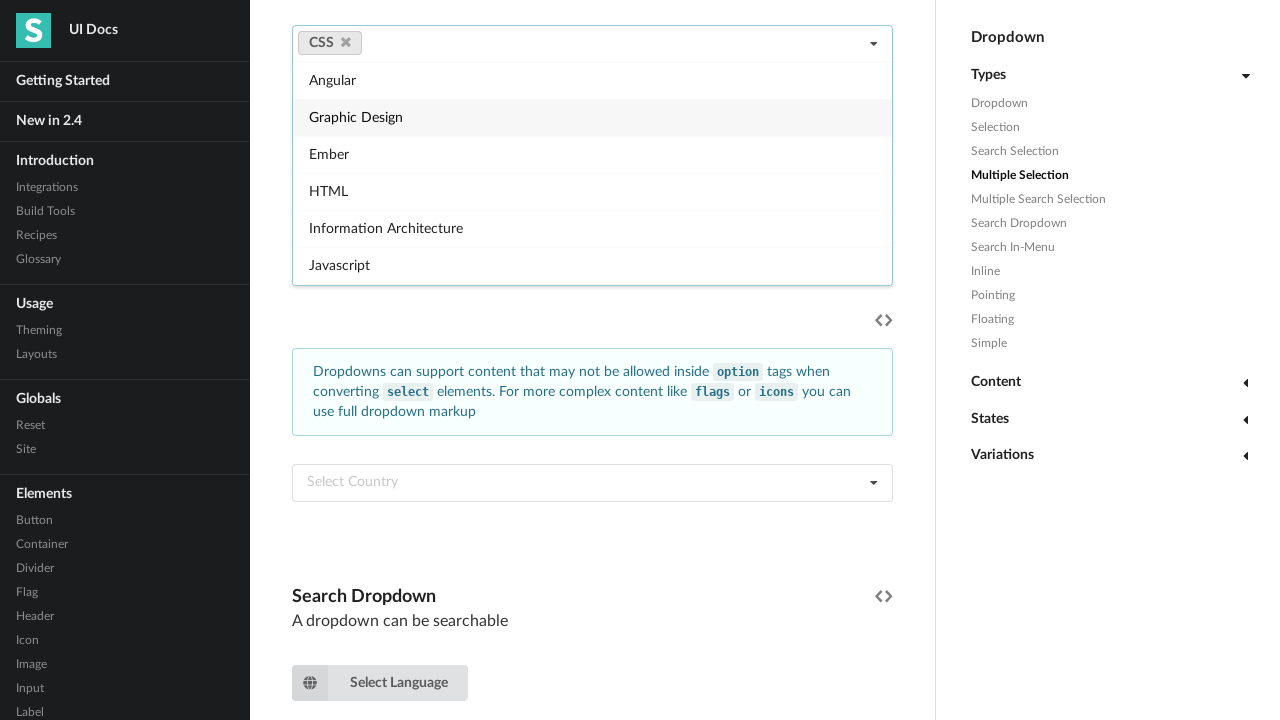

De-selected CSS from the dropdown by clicking remove icon (position updated after Angular removal) at (346, 42) on xpath=//*[@id='example']/div[4]/div/div[2]/div[4]/div[1]/div[8]/div/a/i
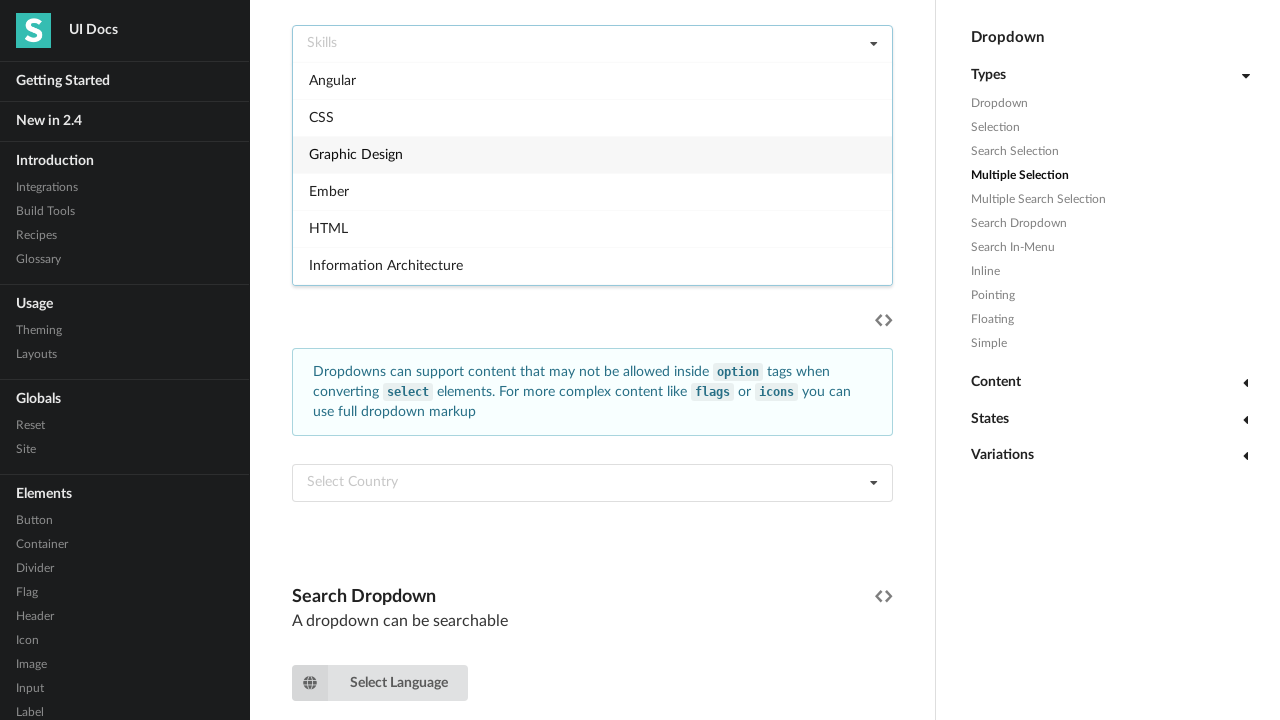

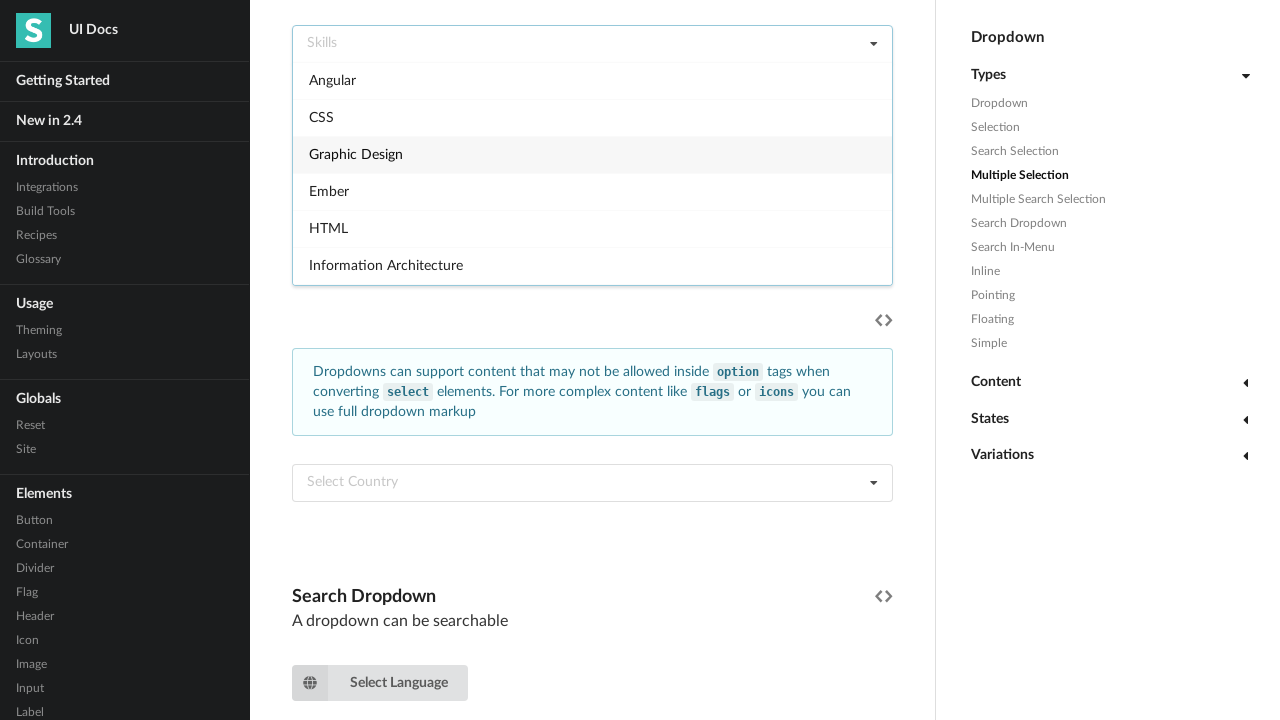